Tests a web form by entering text into a text box, clicking the submit button, and verifying the success message is displayed.

Starting URL: https://www.selenium.dev/selenium/web/web-form.html

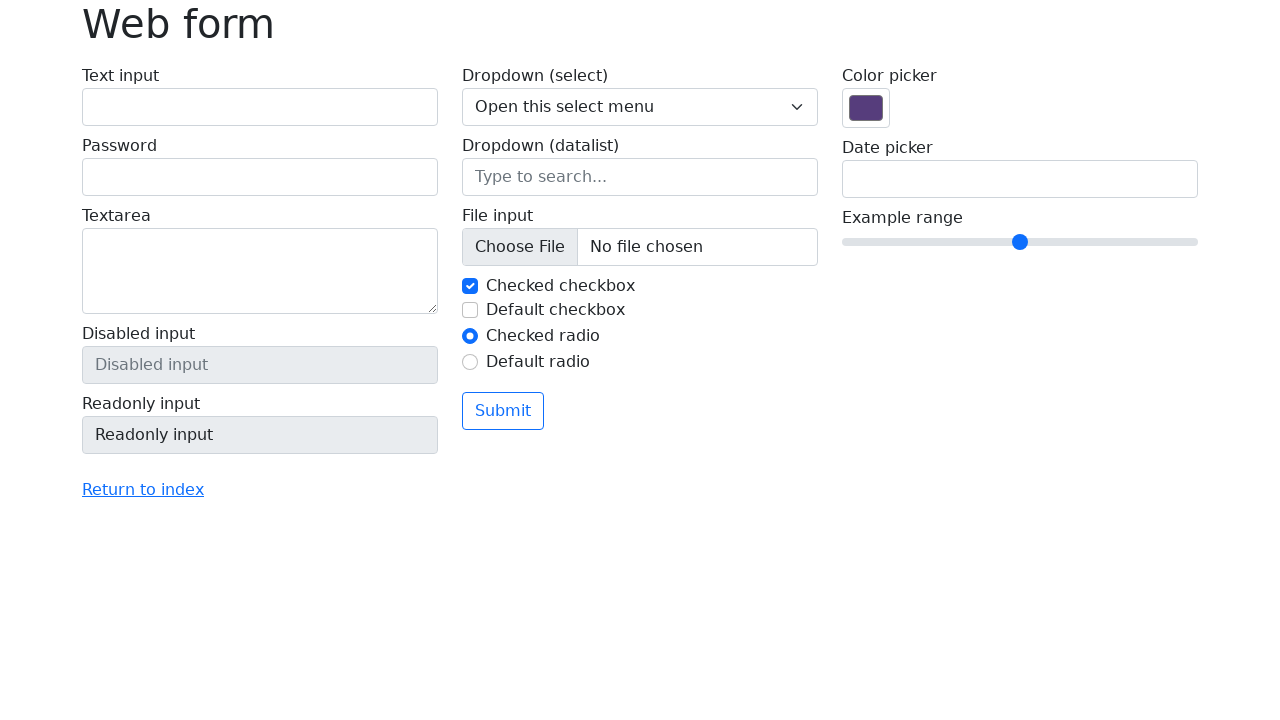

Verified page title is 'Web form'
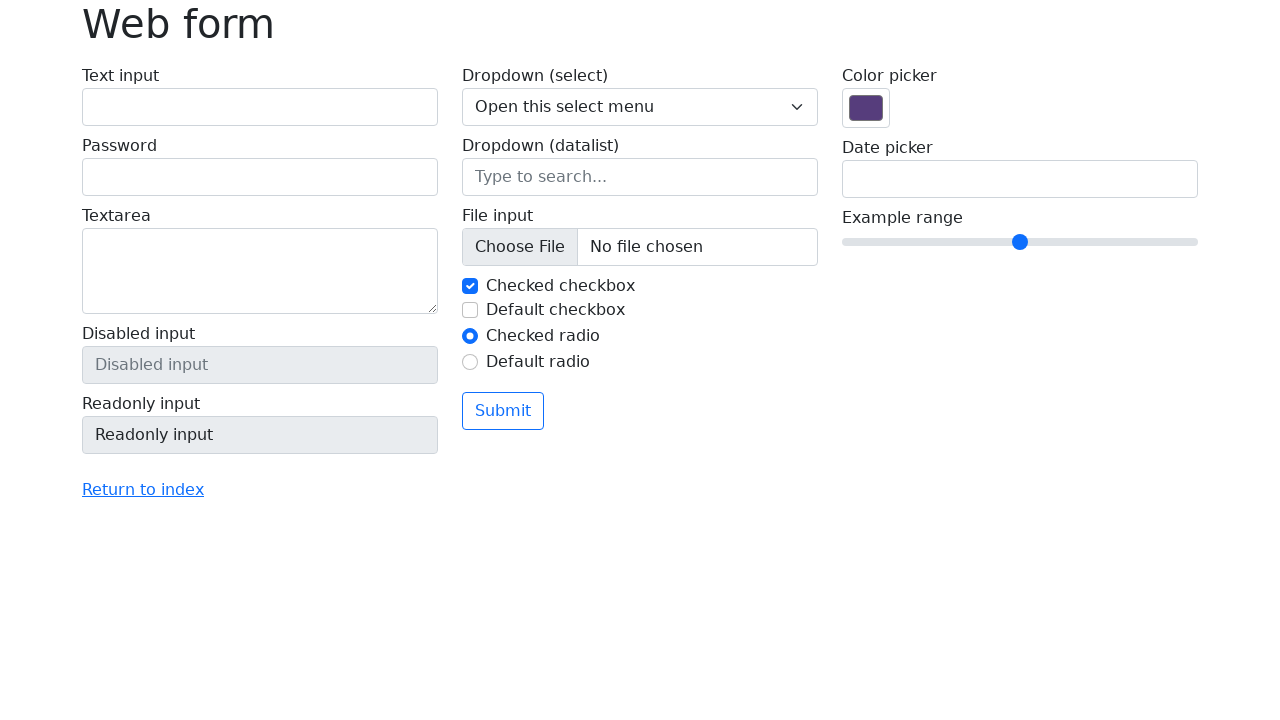

Filled text input field with 'Selenium' on input[name='my-text']
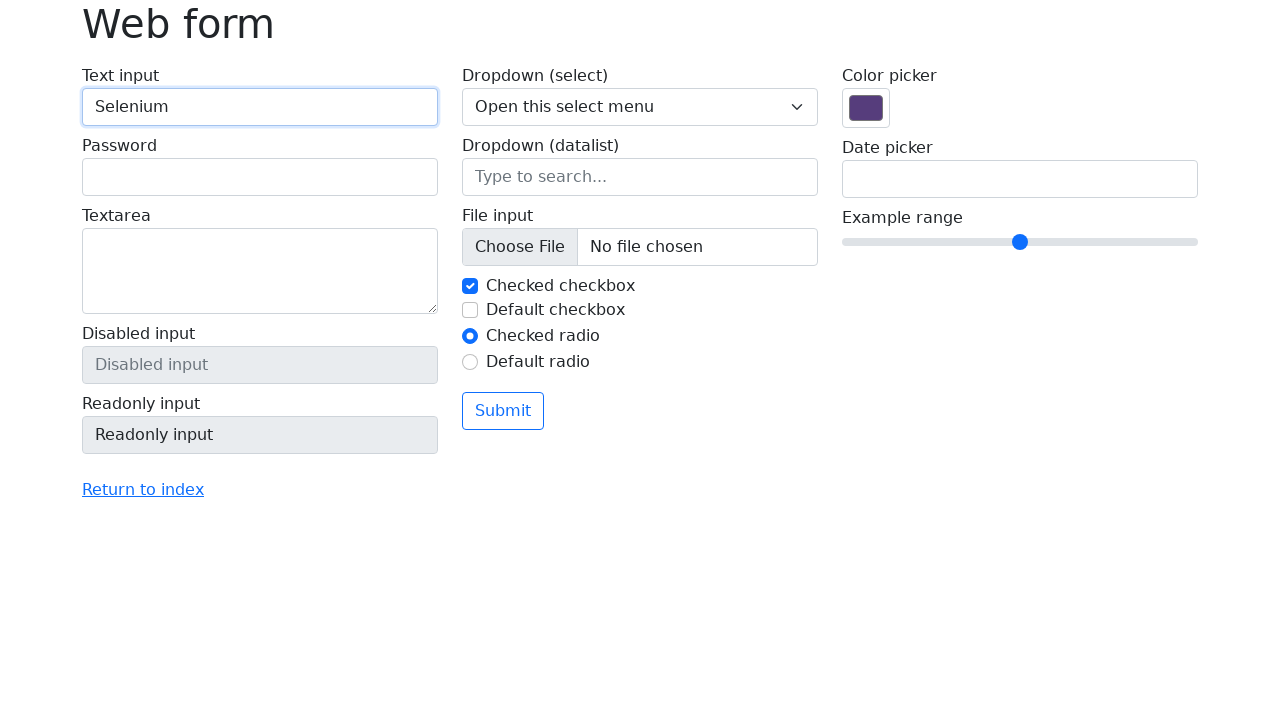

Clicked the submit button at (503, 411) on button
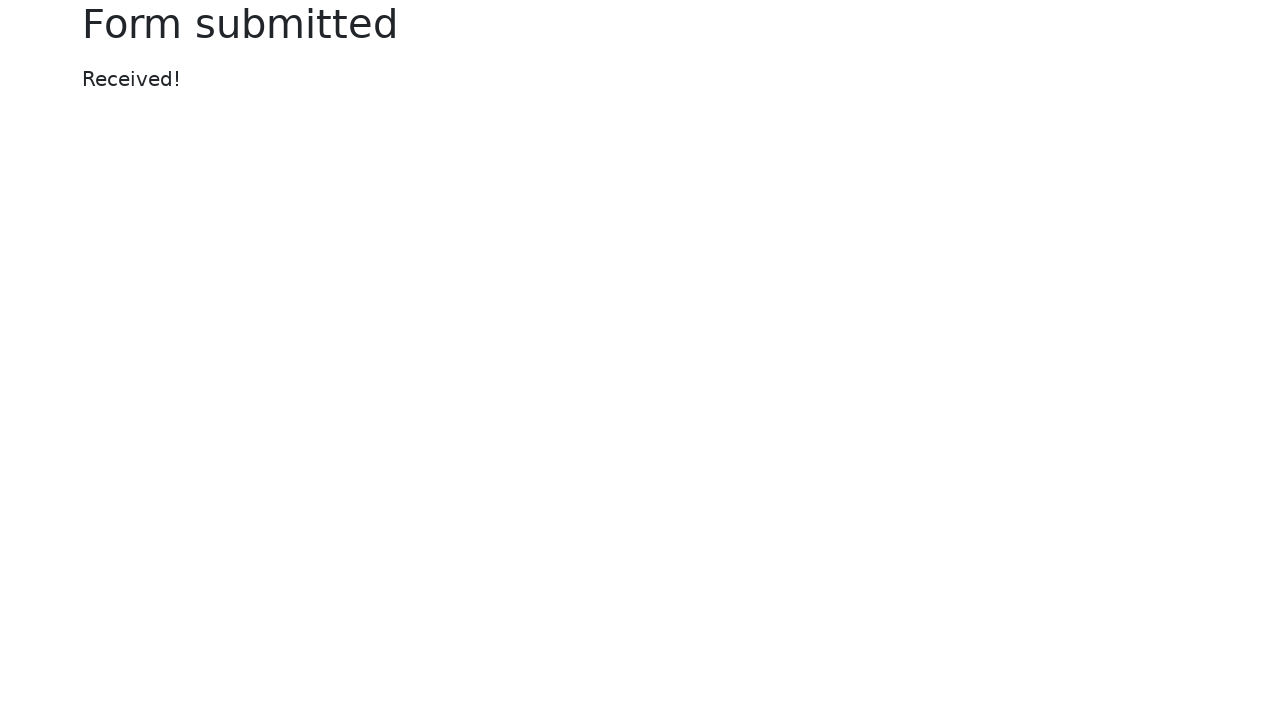

Success message element loaded
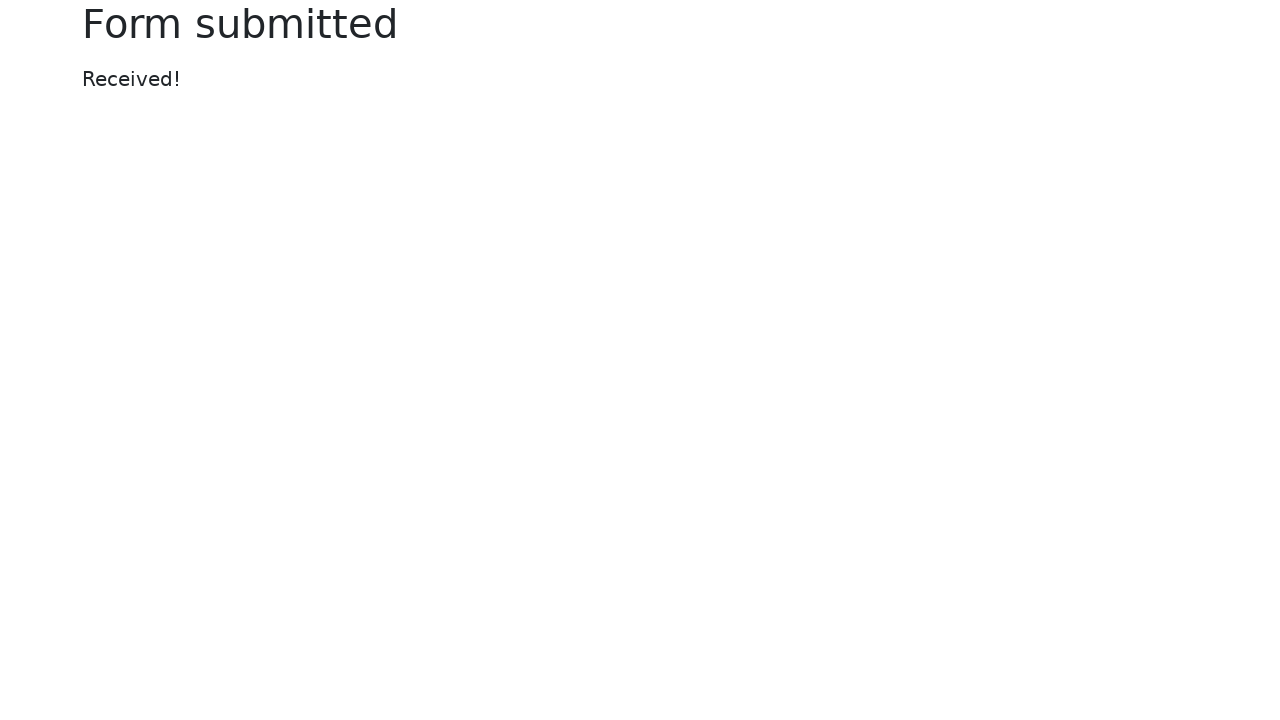

Verified success message displays 'Received!'
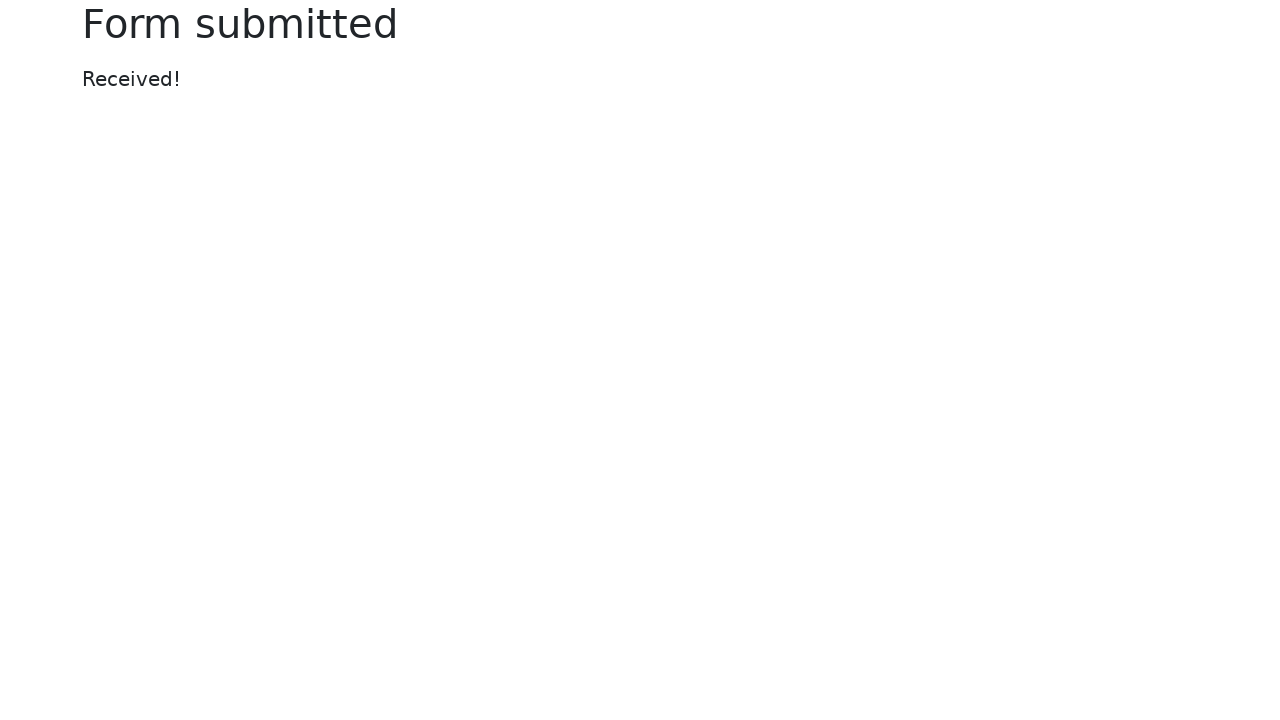

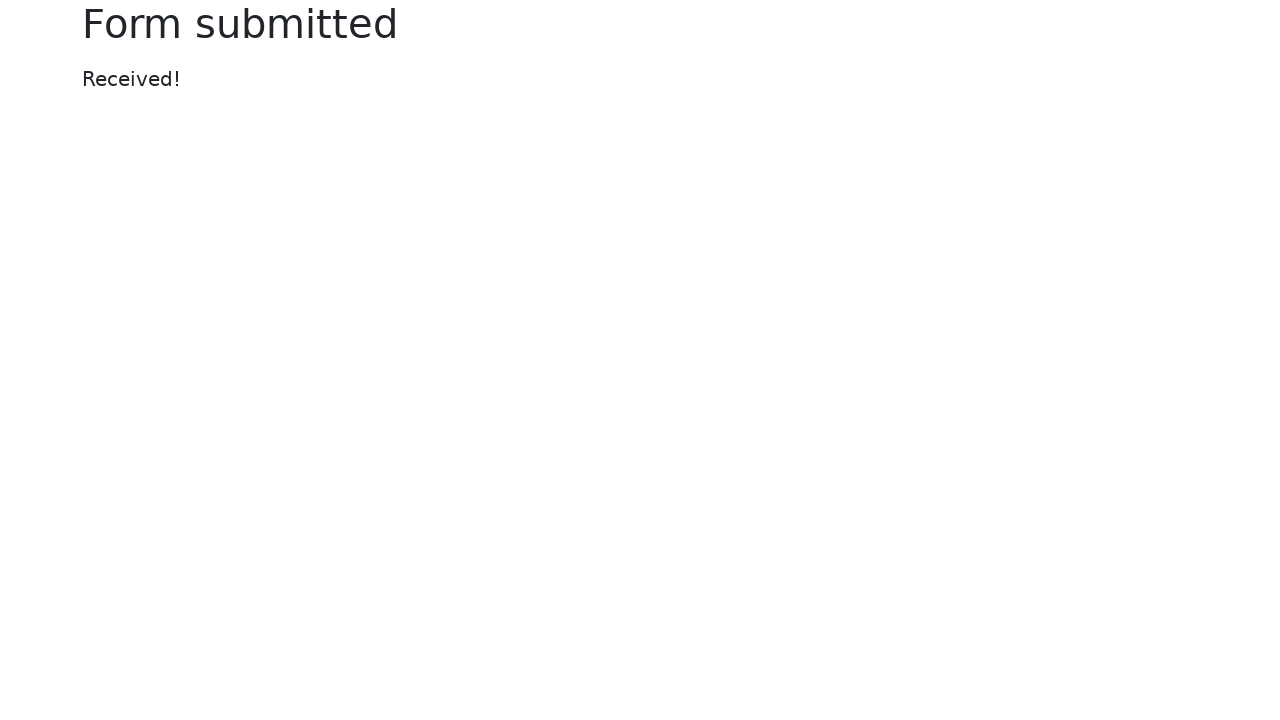